Tests creating a new product by filling in name and price fields, adding the product, and then deleting it by clicking the delete button.

Starting URL: https://mohamedmamdouh1999.github.io/Products_CRUDS/

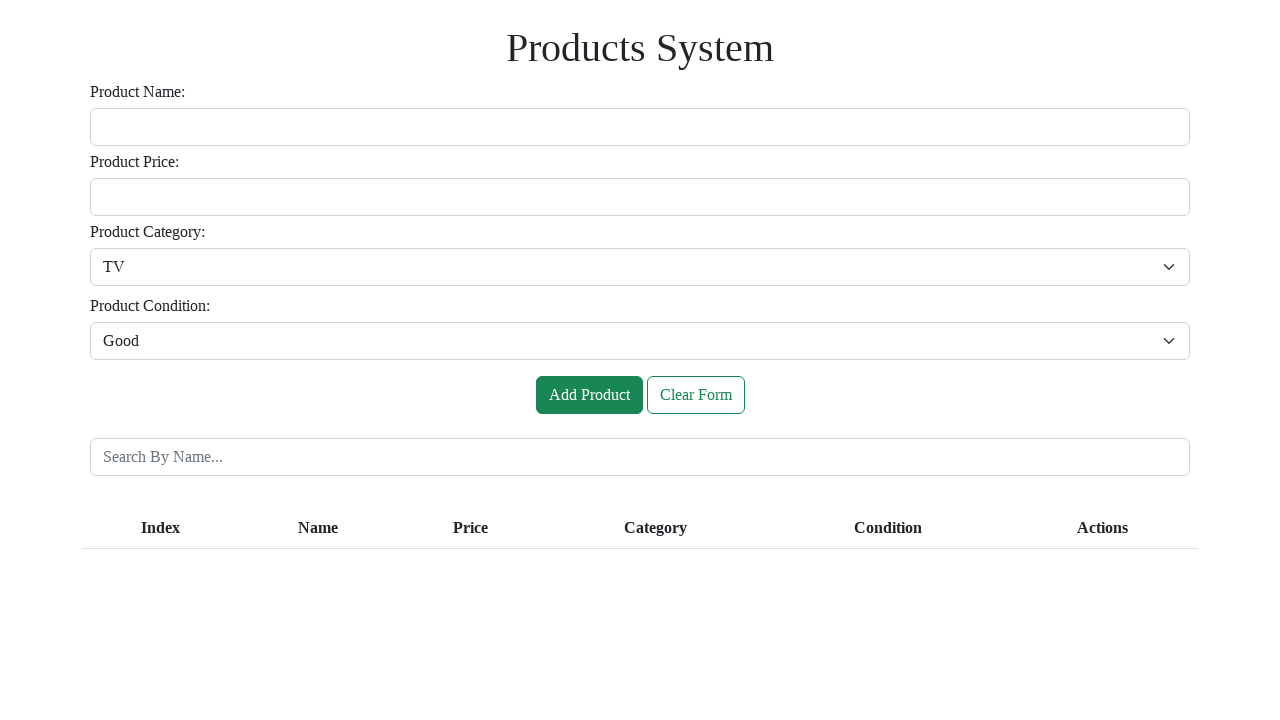

Set viewport size to 1094x1030
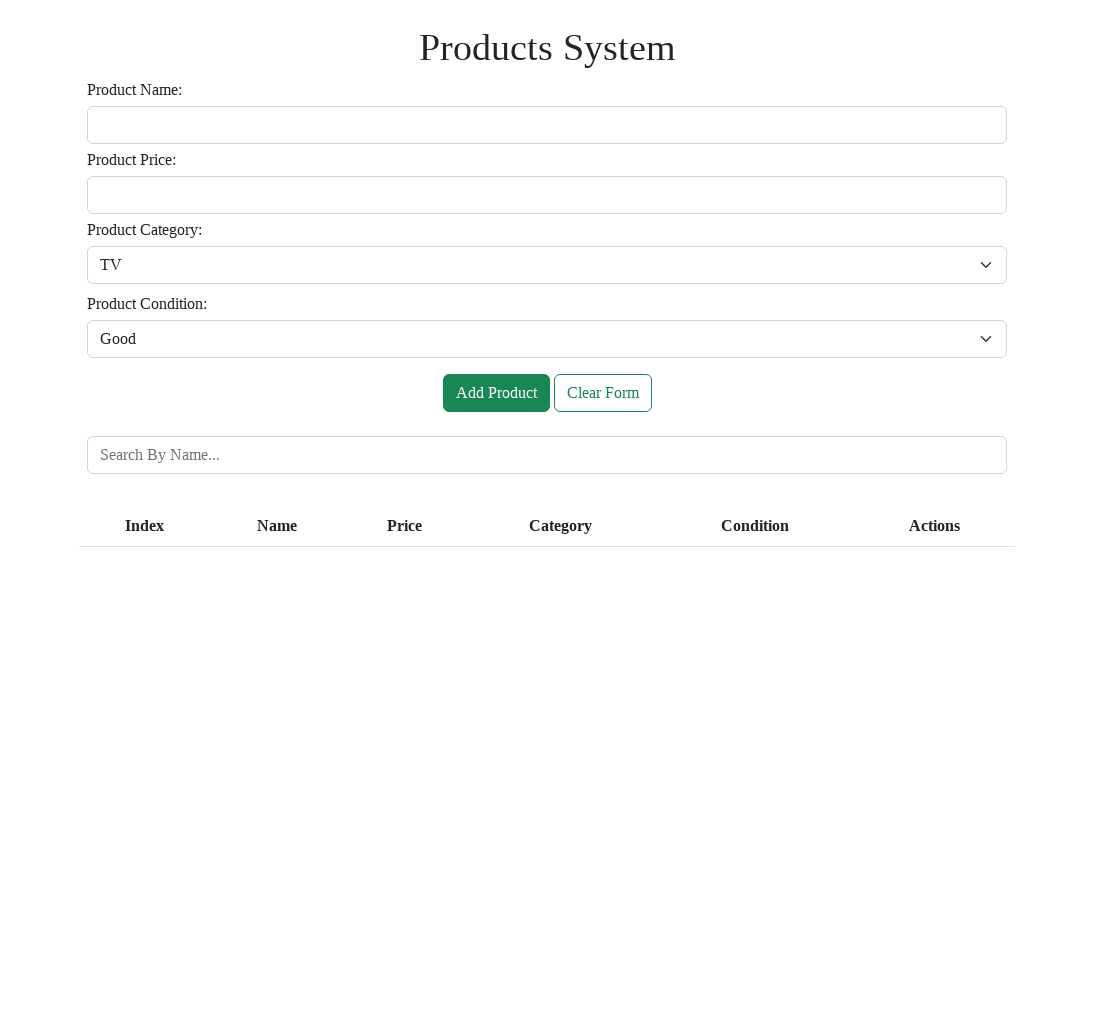

Clicked on product name input field at (547, 125) on #inputName
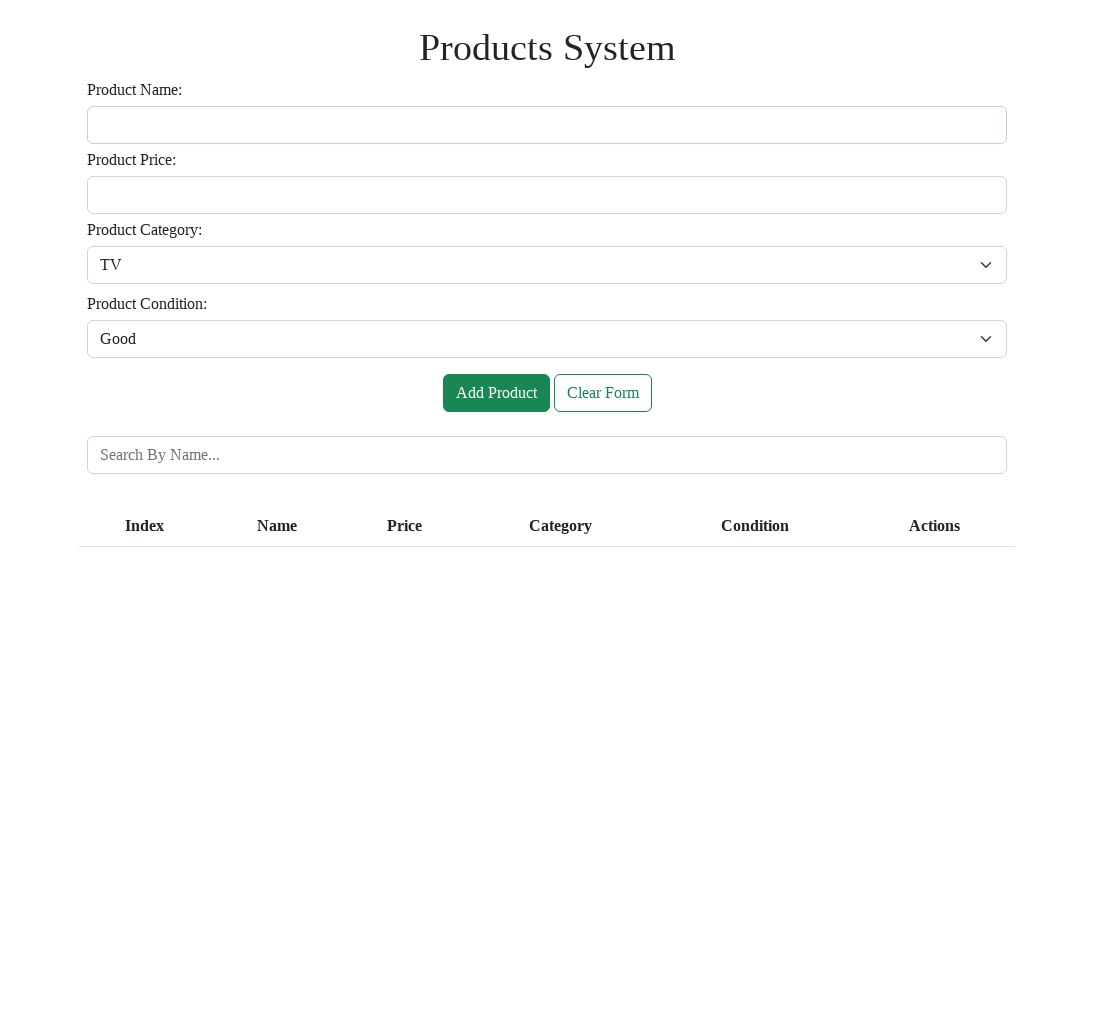

Filled product name field with 'Test' on #inputName
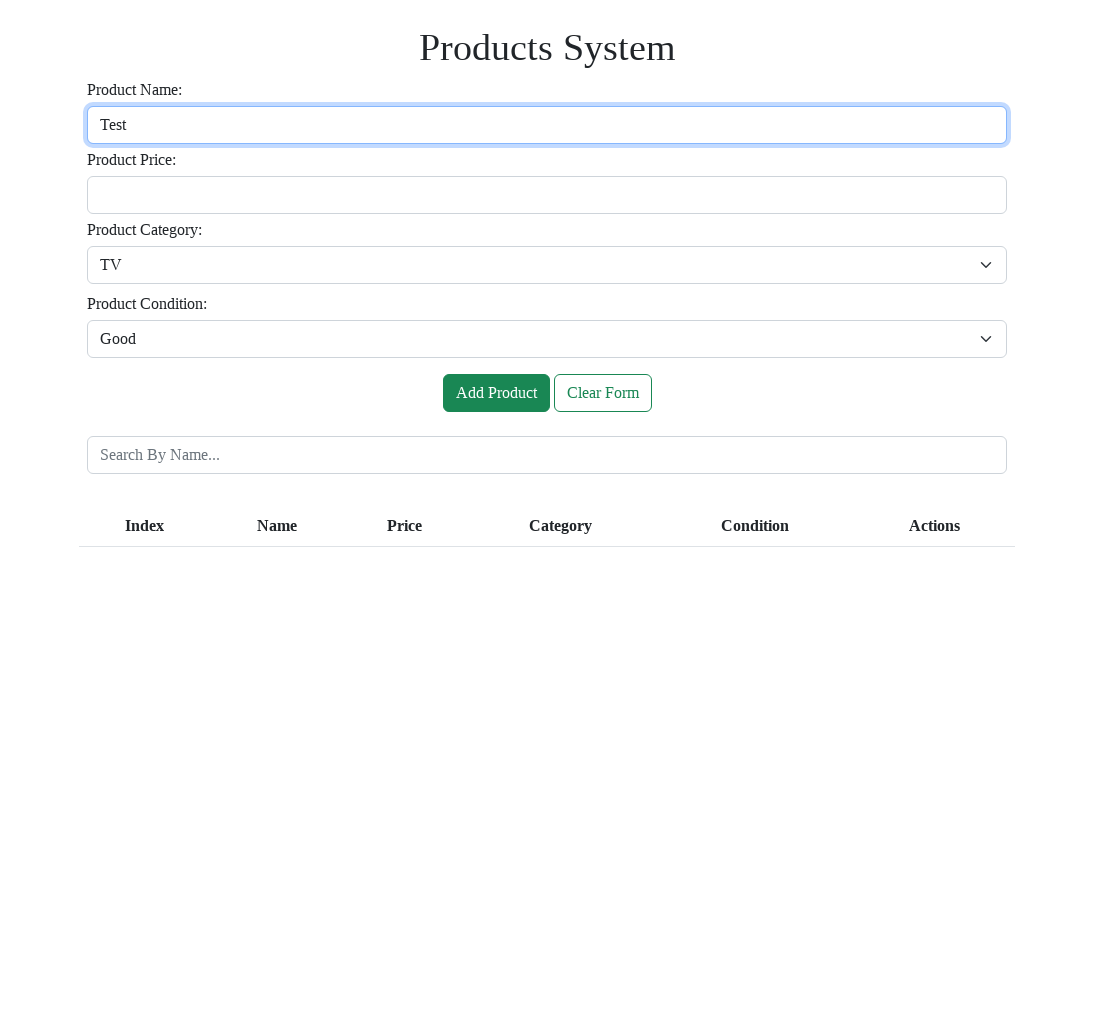

Clicked on price input field at (547, 195) on #inputPrice
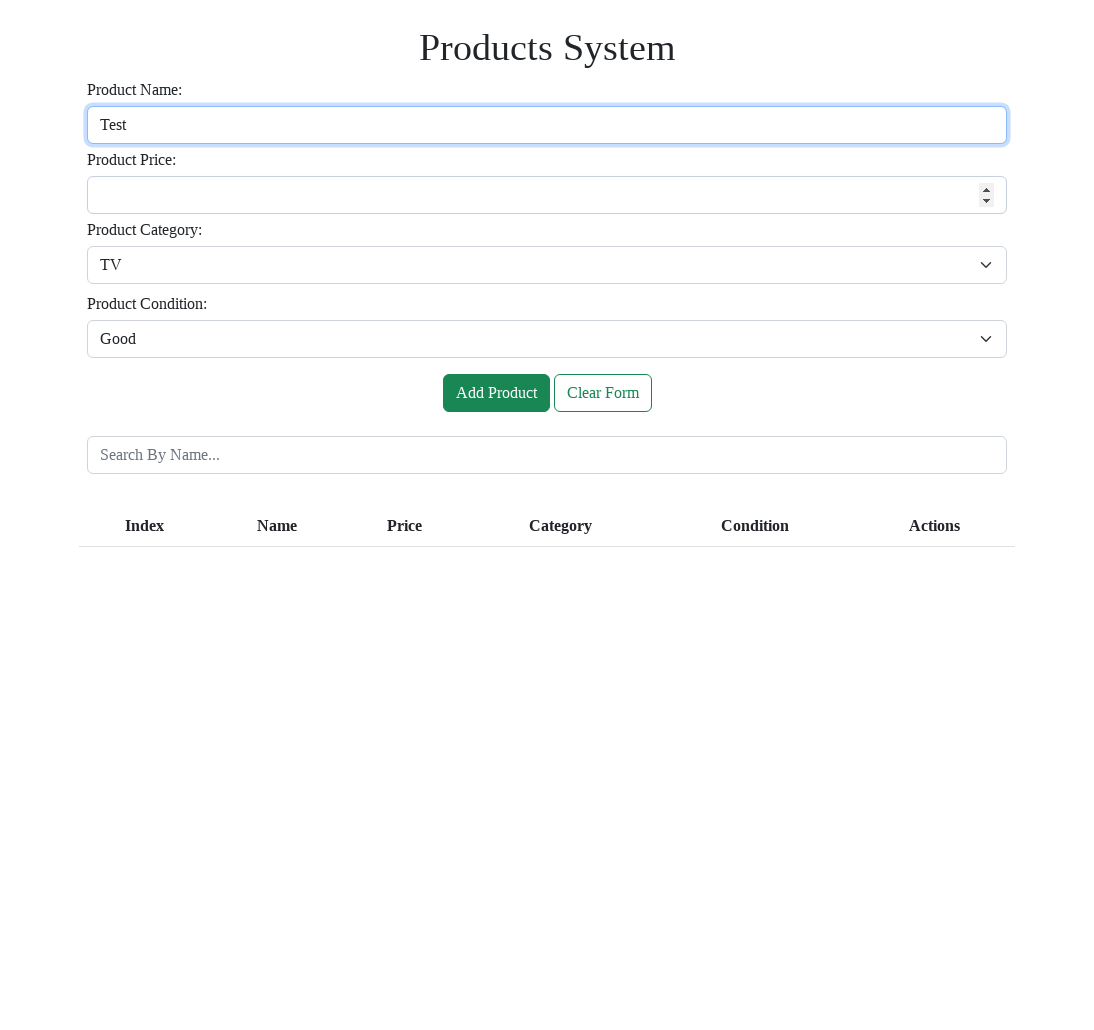

Filled price field with '100' on #inputPrice
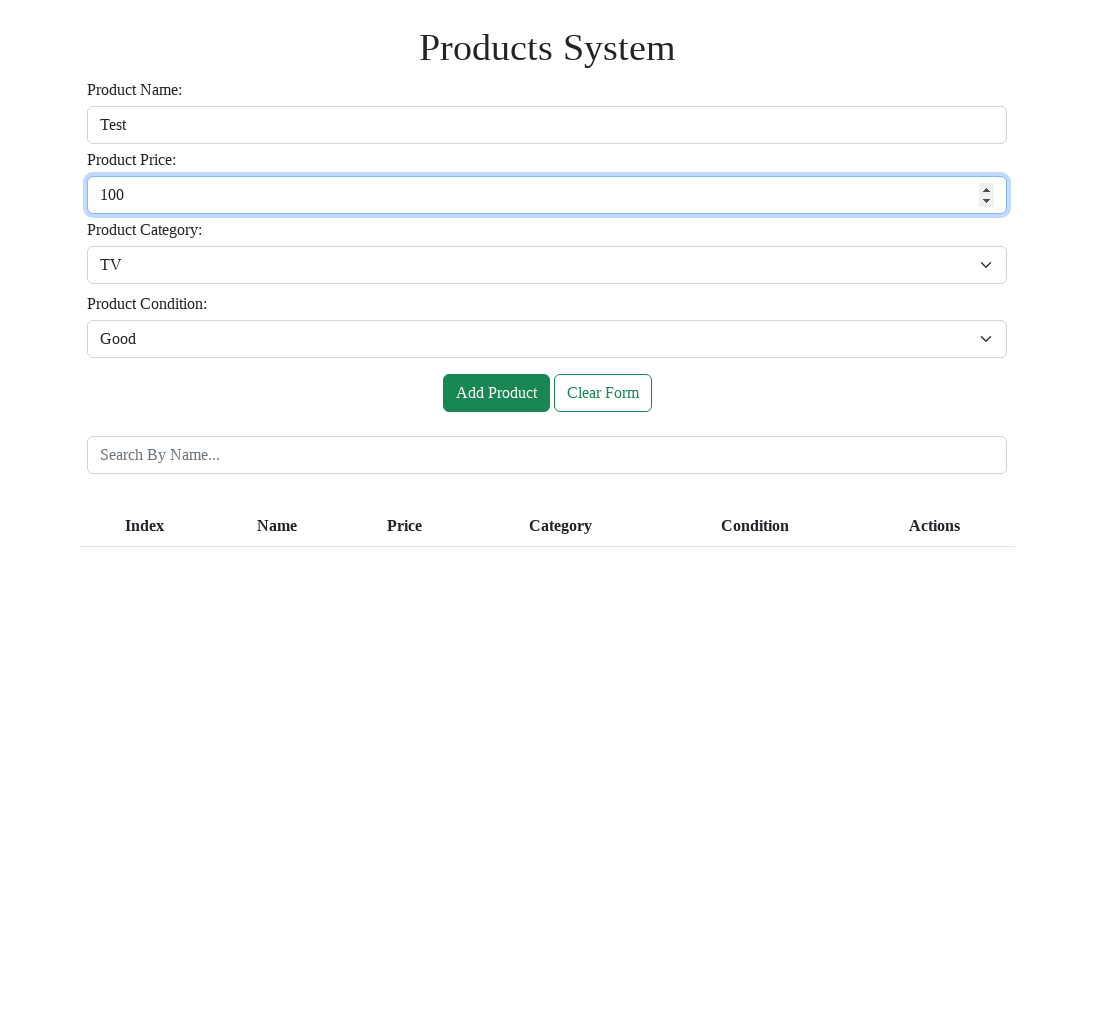

Clicked Add button to create product at (496, 393) on #btnAdd
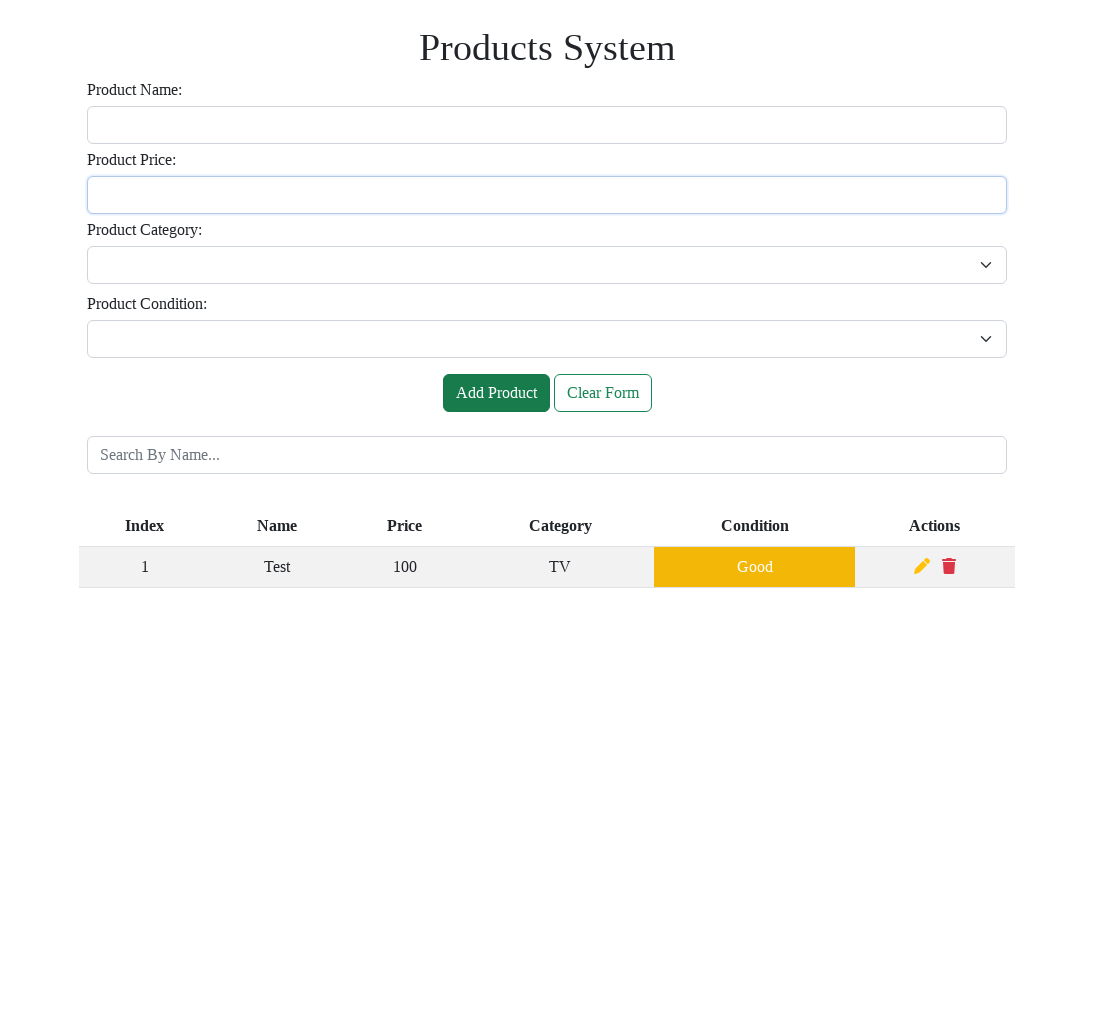

Waited for delete button to appear
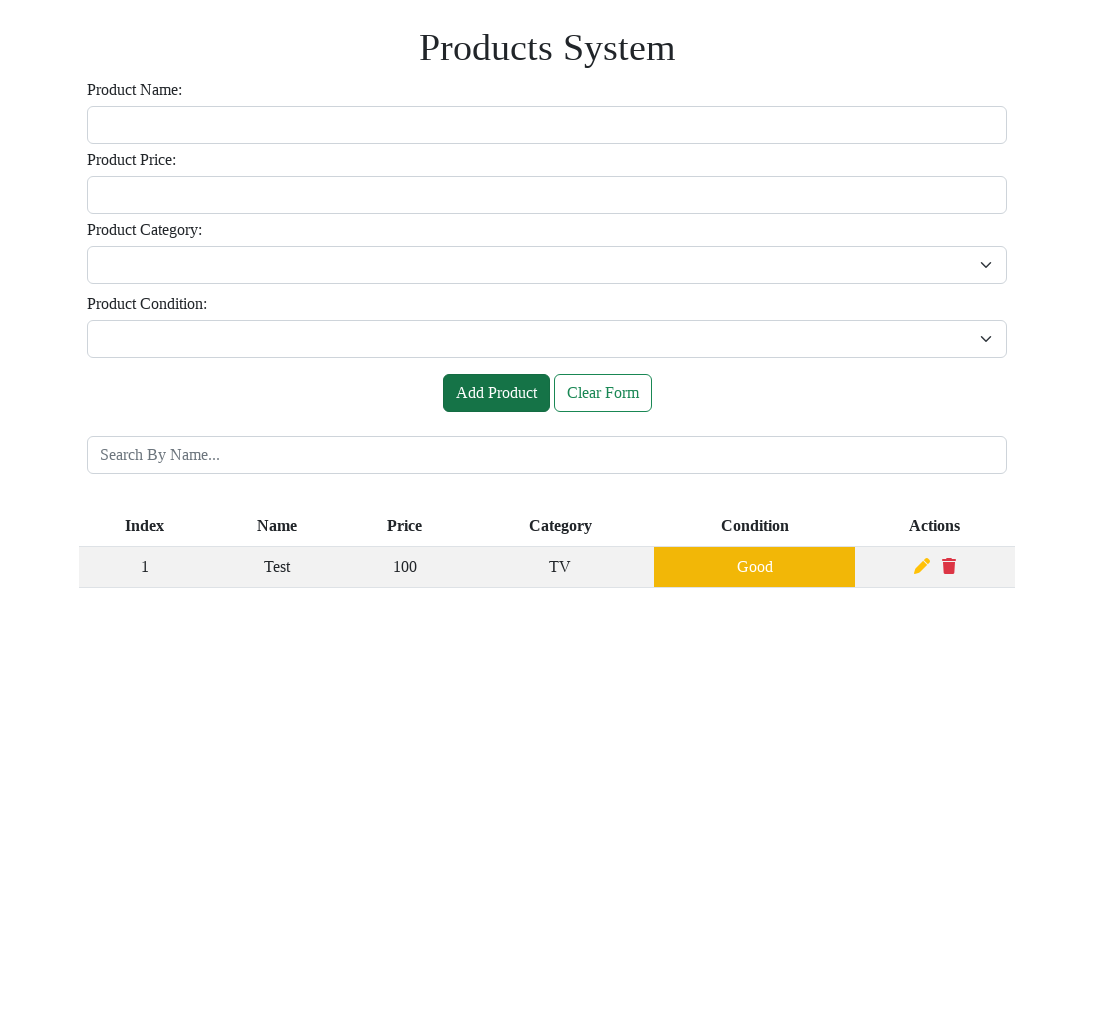

Clicked delete button to remove product at (949, 566) on .text-danger
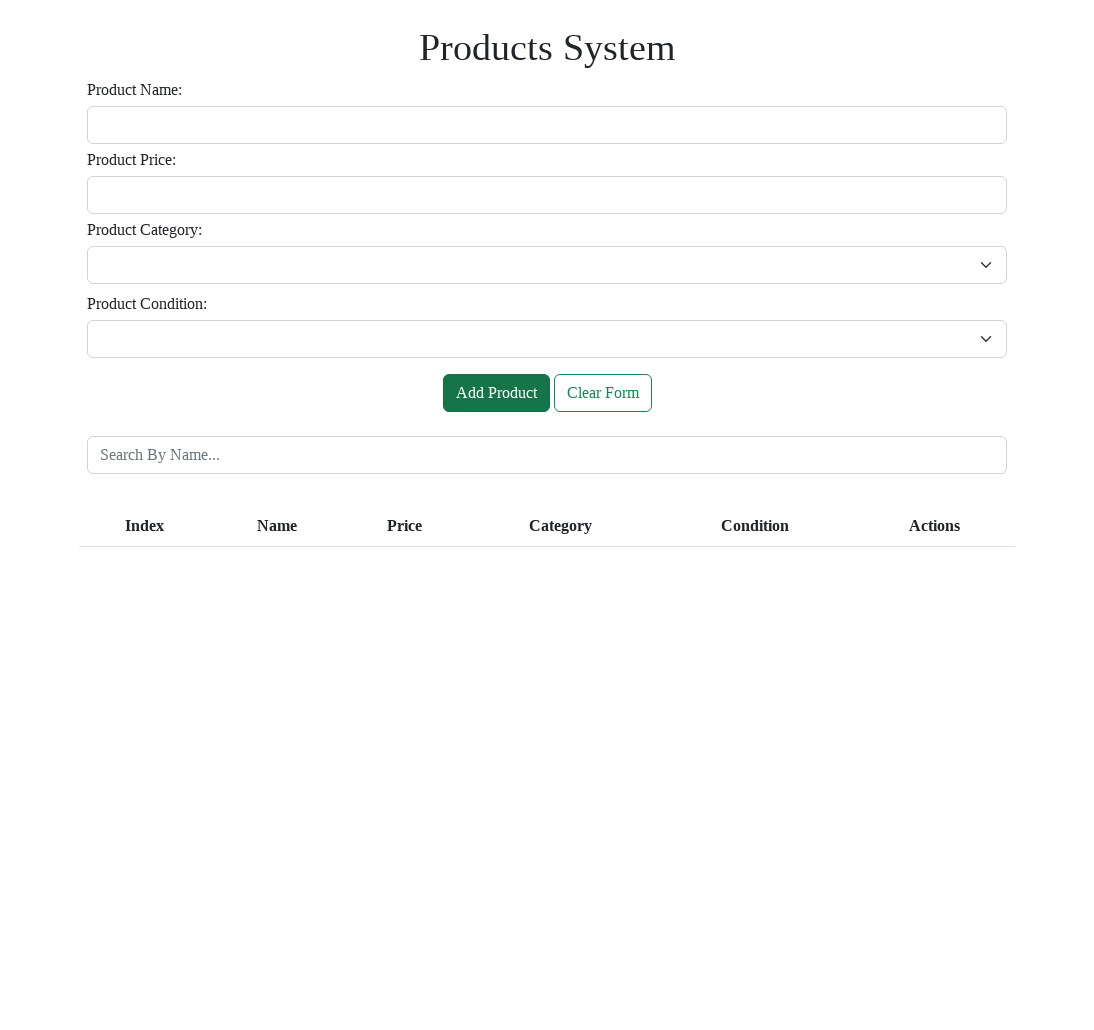

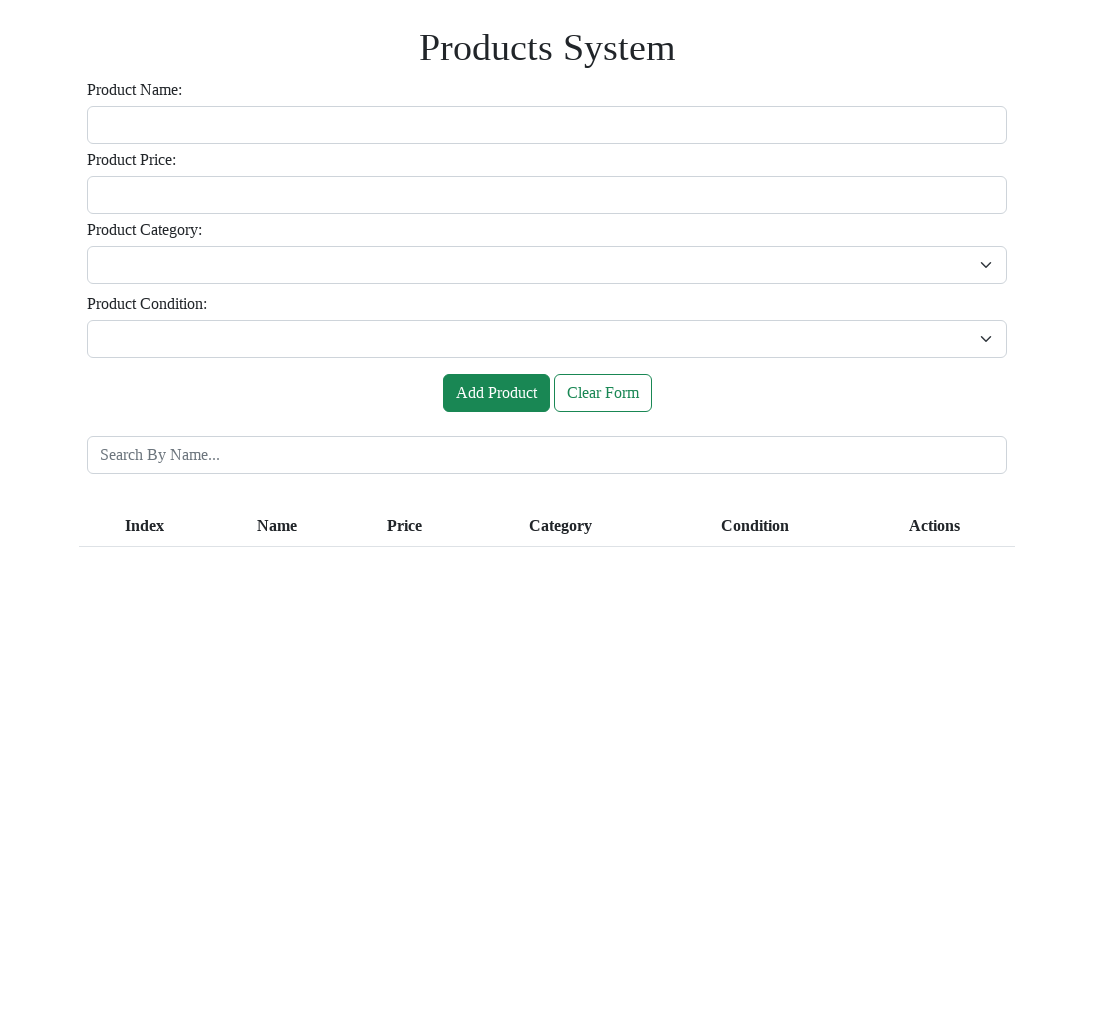